Tests the product filter functionality by searching for products and clicking on the Relevance filter dropdown

Starting URL: https://www.woolworths.com.au/

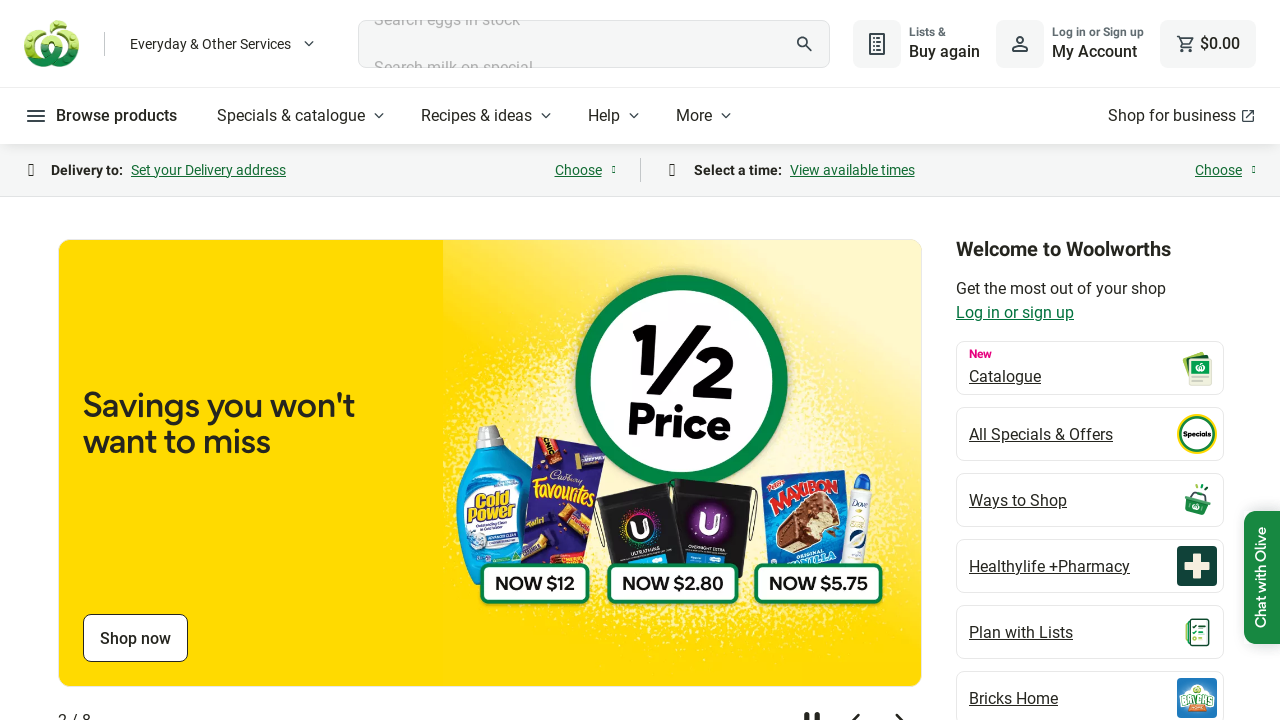

Filled search field with 'Apples & Pears' on input#wx-headerSearch
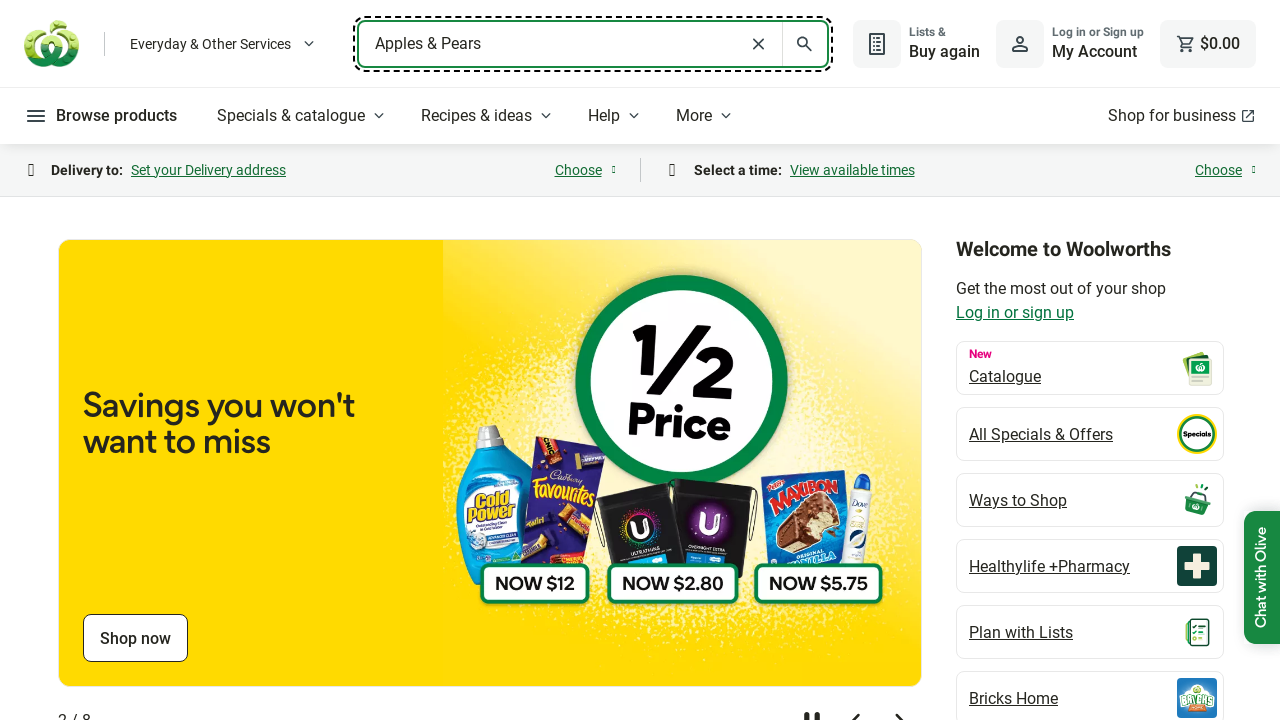

Pressed Enter to search for products on input#wx-headerSearch
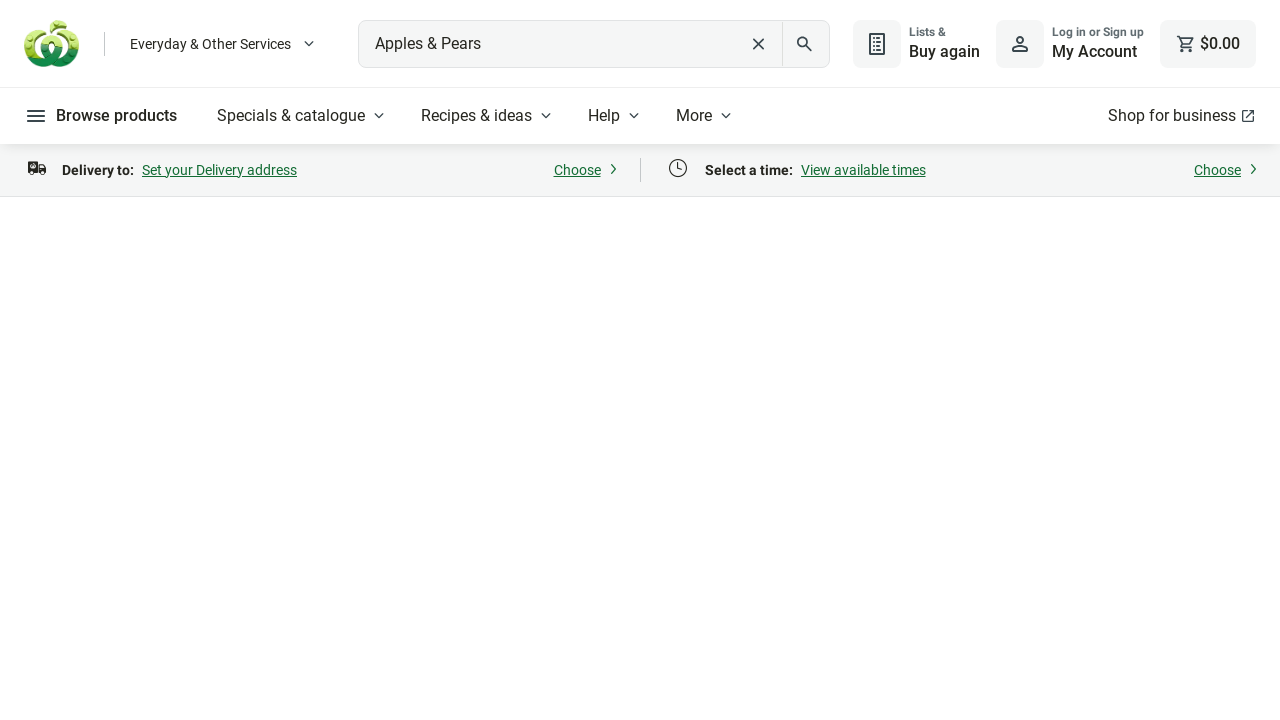

Search results page loaded (networkidle state reached)
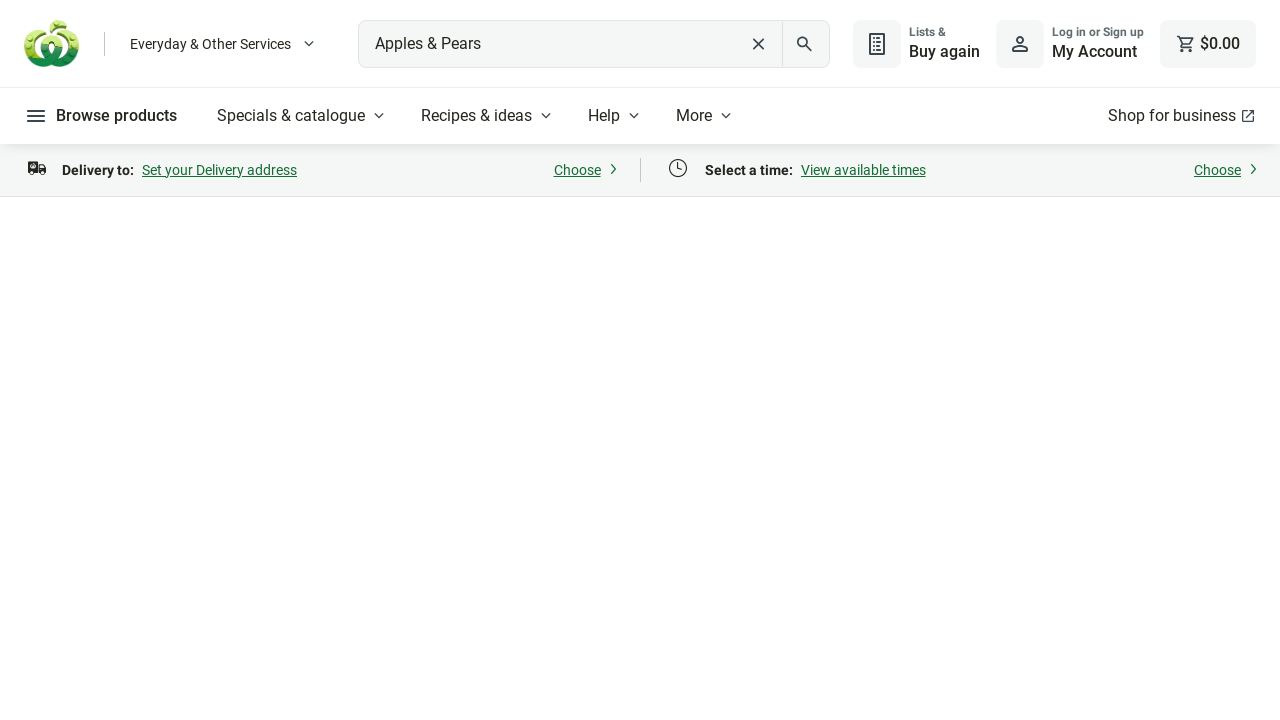

Clicked on the Relevance filter dropdown at (110, 585) on xpath=//span[.='Relevance']
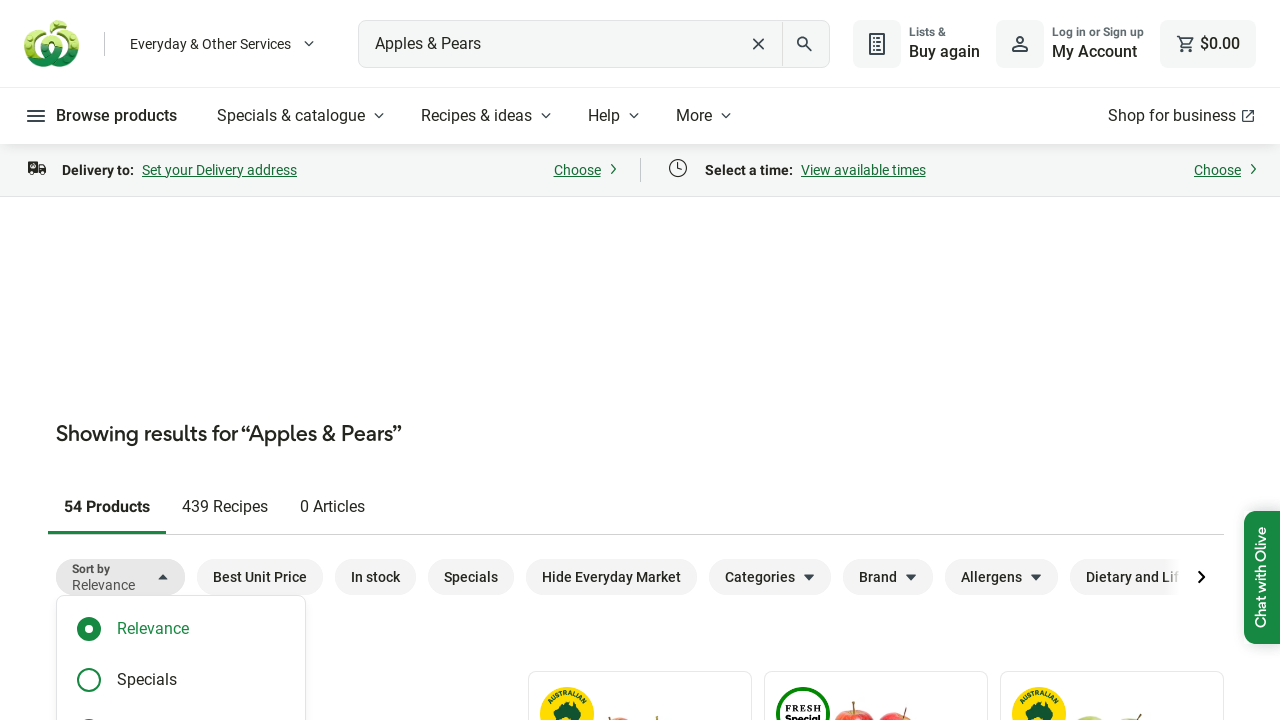

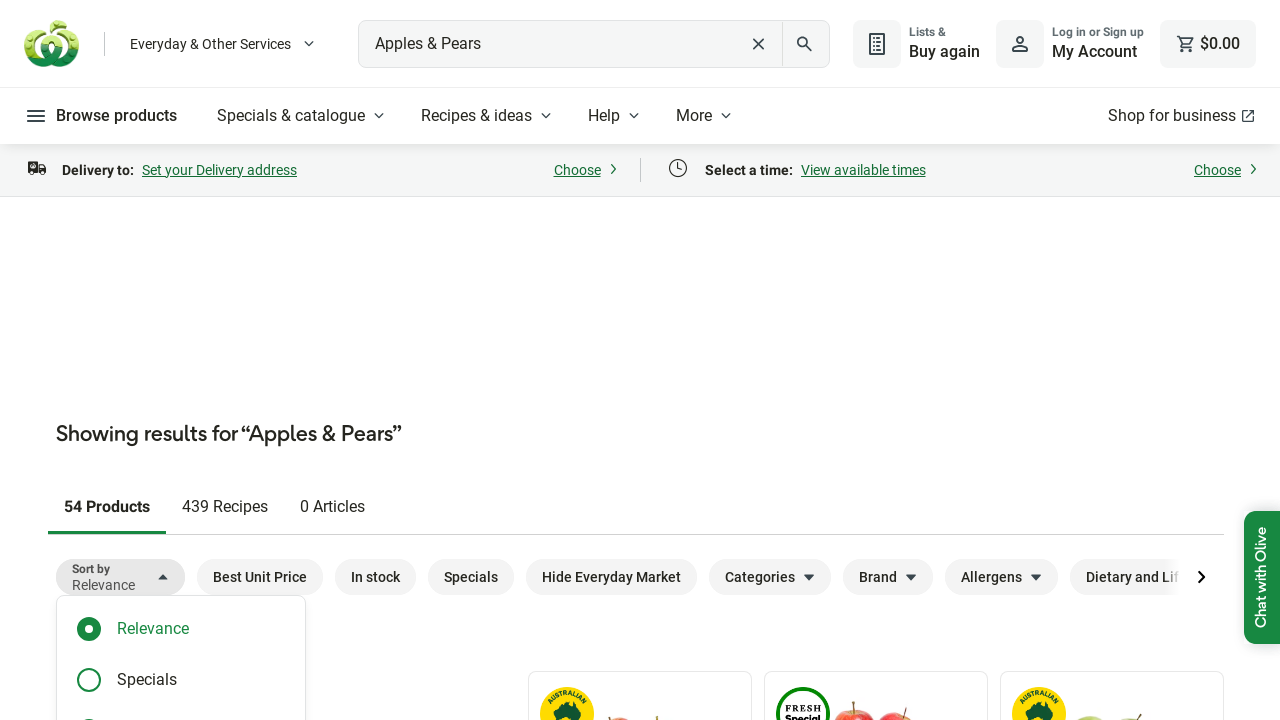